Tests jQuery UI slider functionality by dragging the slider handle to the middle position using drag and drop interaction

Starting URL: https://jqueryui.com/resources/demos/slider/default.html

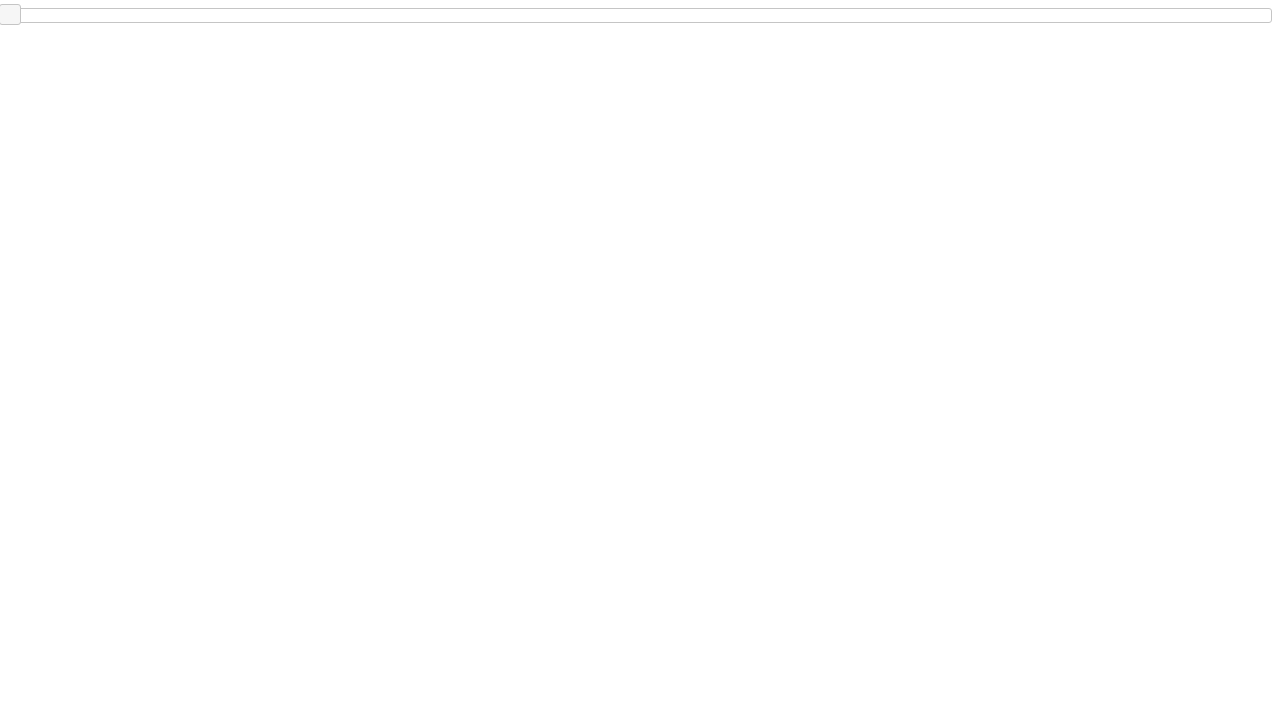

Located main slider container and retrieved bounding box
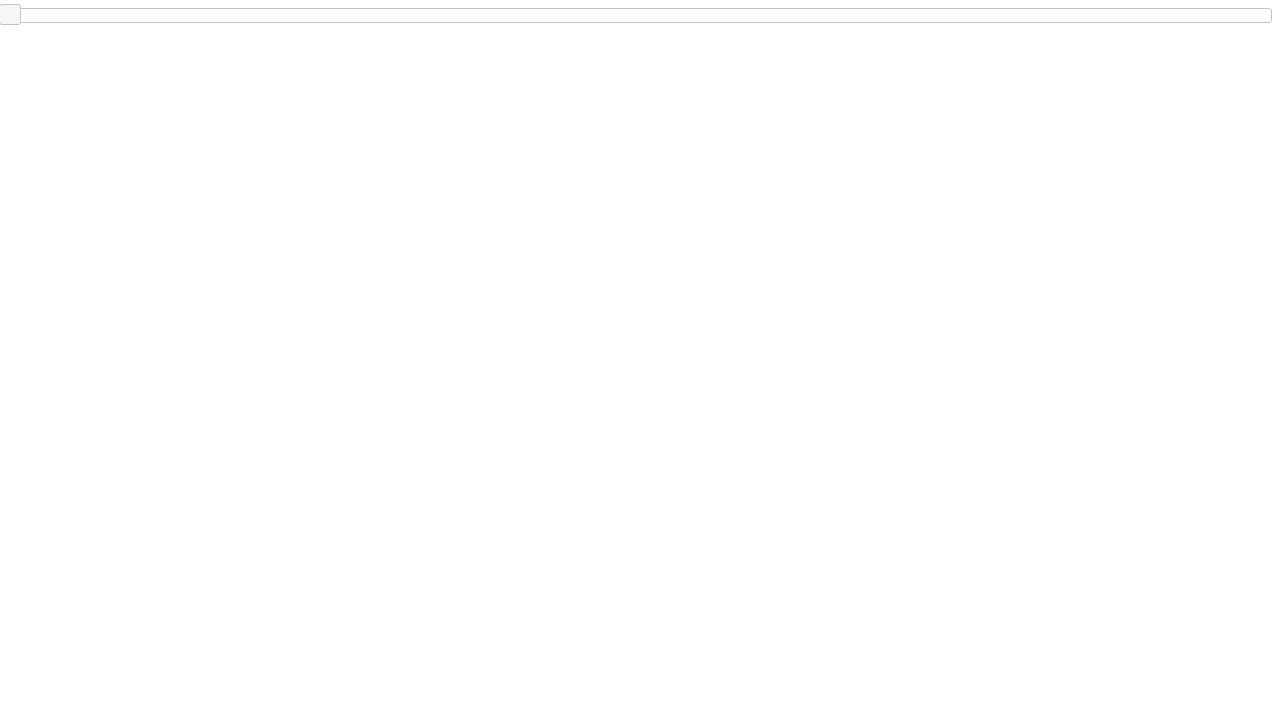

Located slider handle element and retrieved bounding box
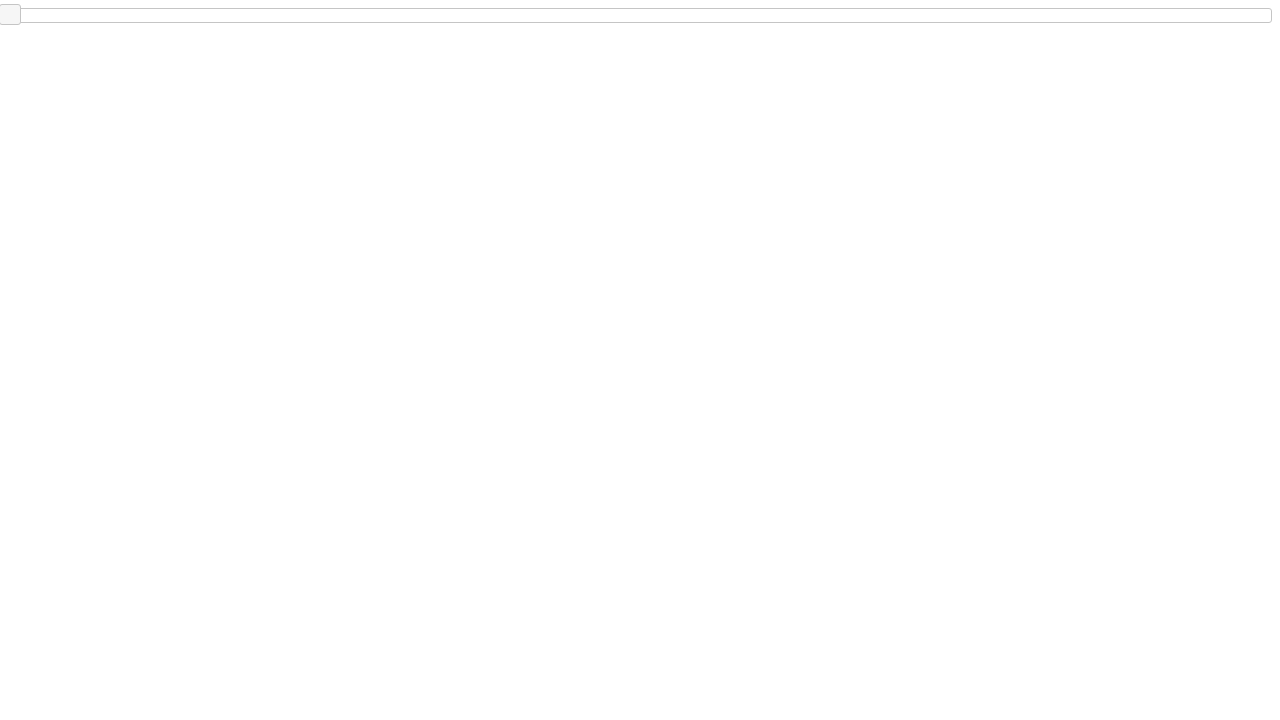

Moved mouse to slider handle center position at (10, 15)
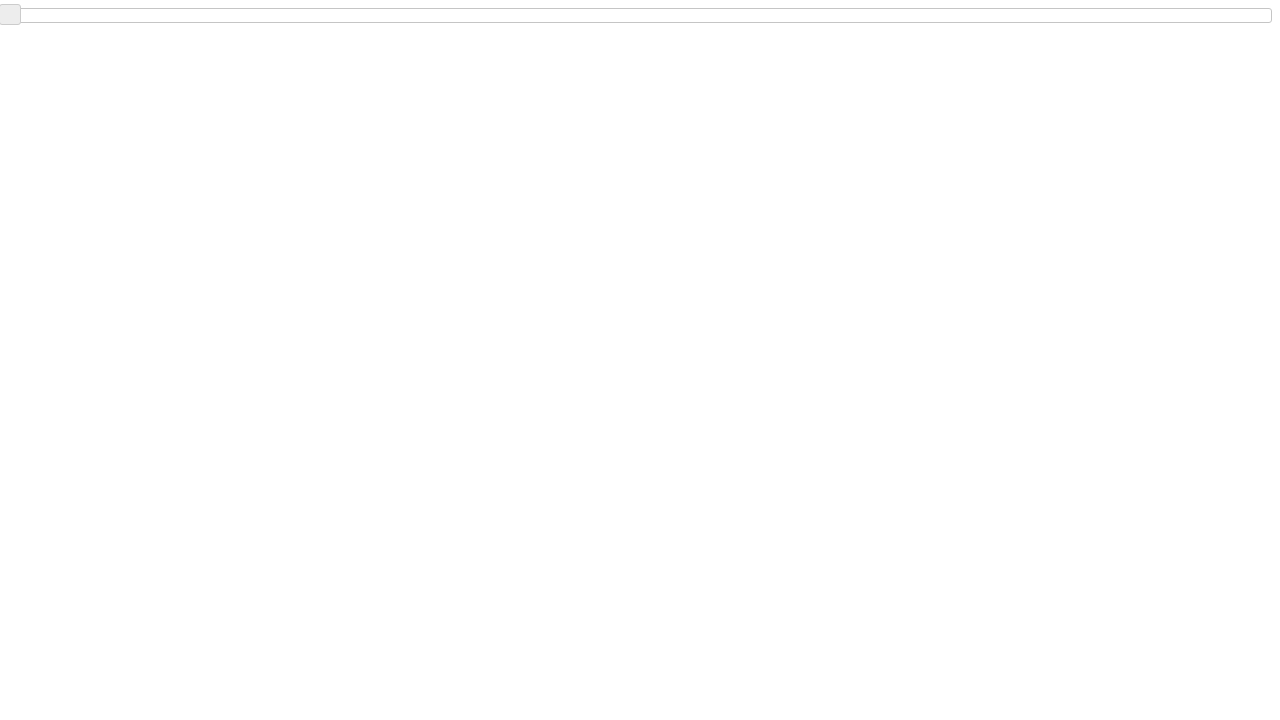

Pressed down mouse button on slider handle at (10, 15)
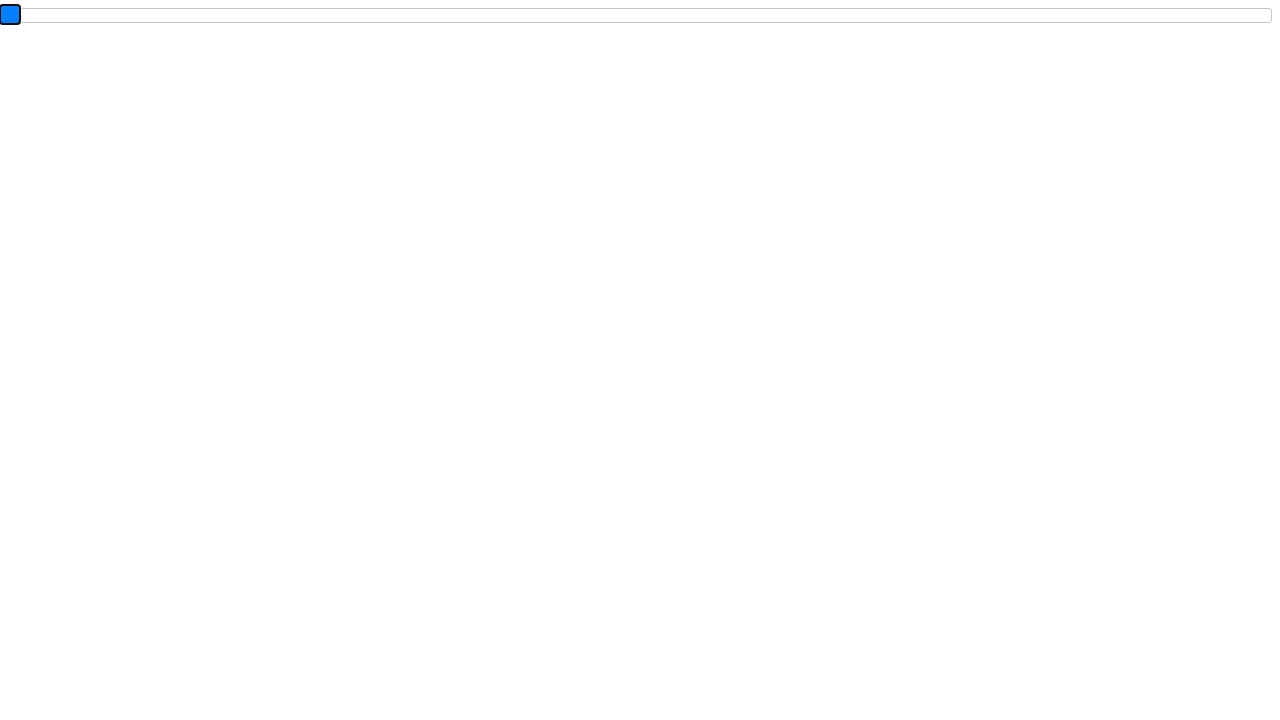

Dragged slider handle to the right by half the slider width at (642, 15)
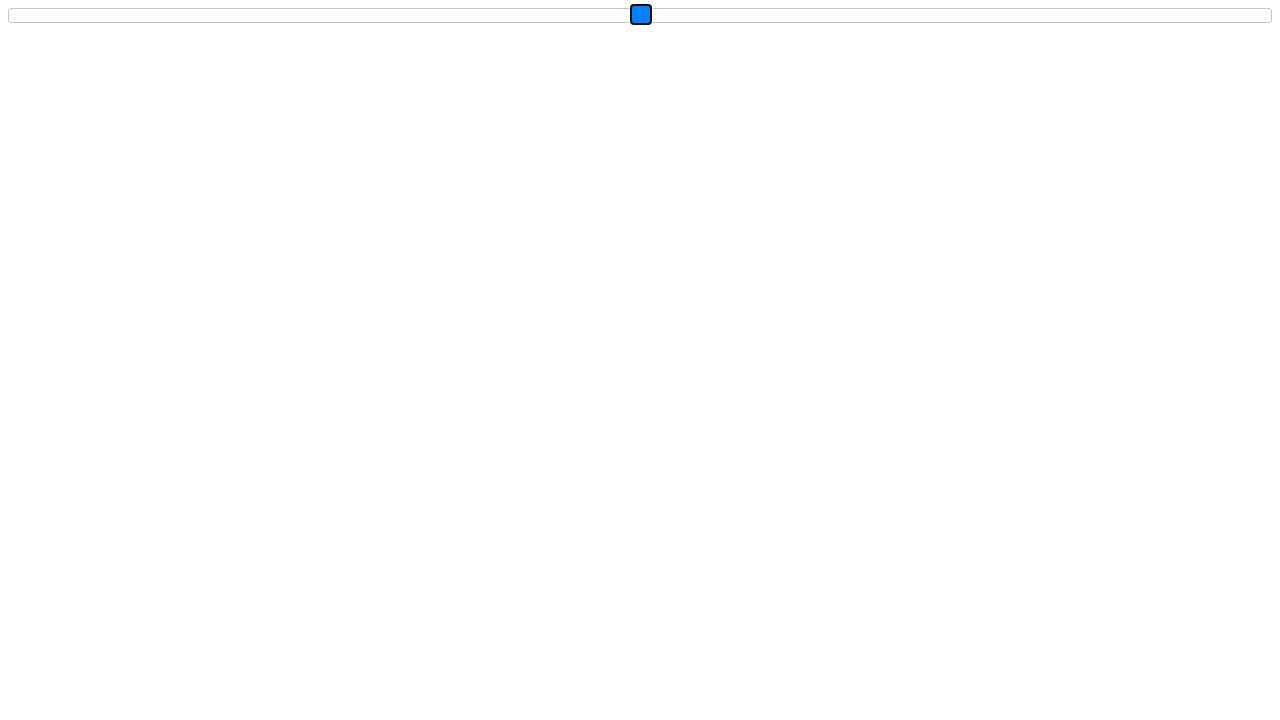

Released mouse button, completing drag to middle position at (642, 15)
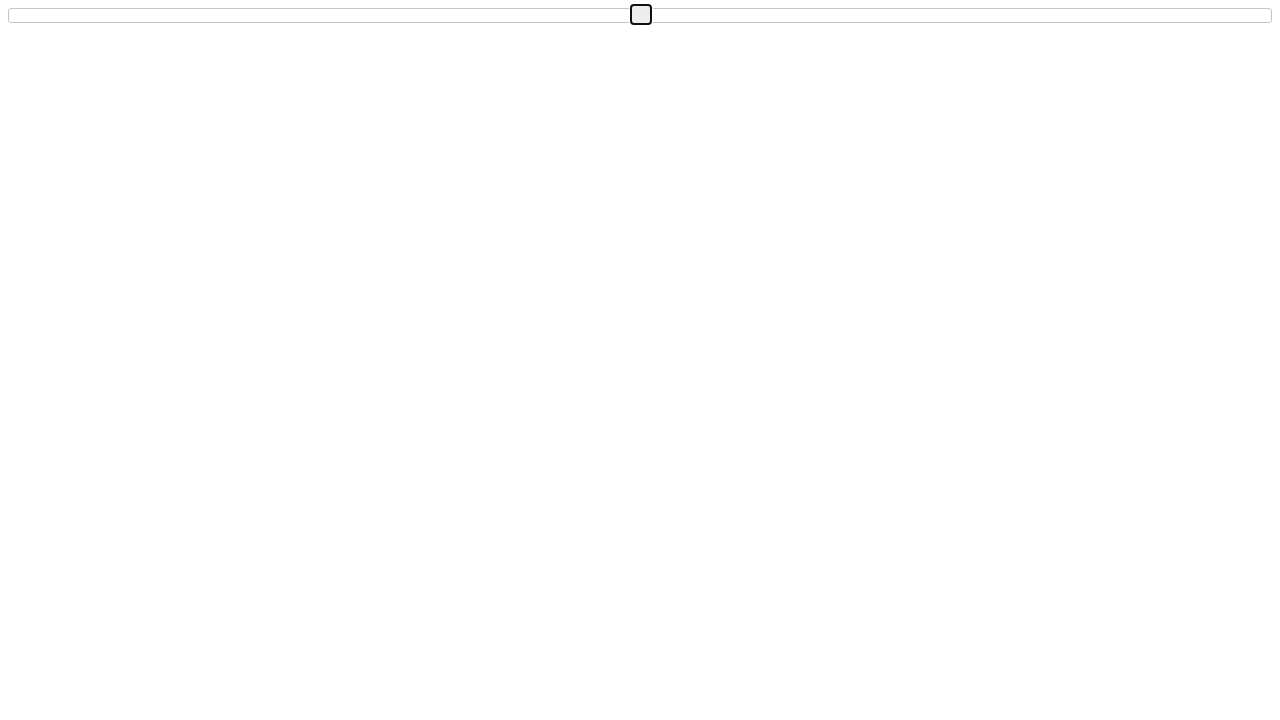

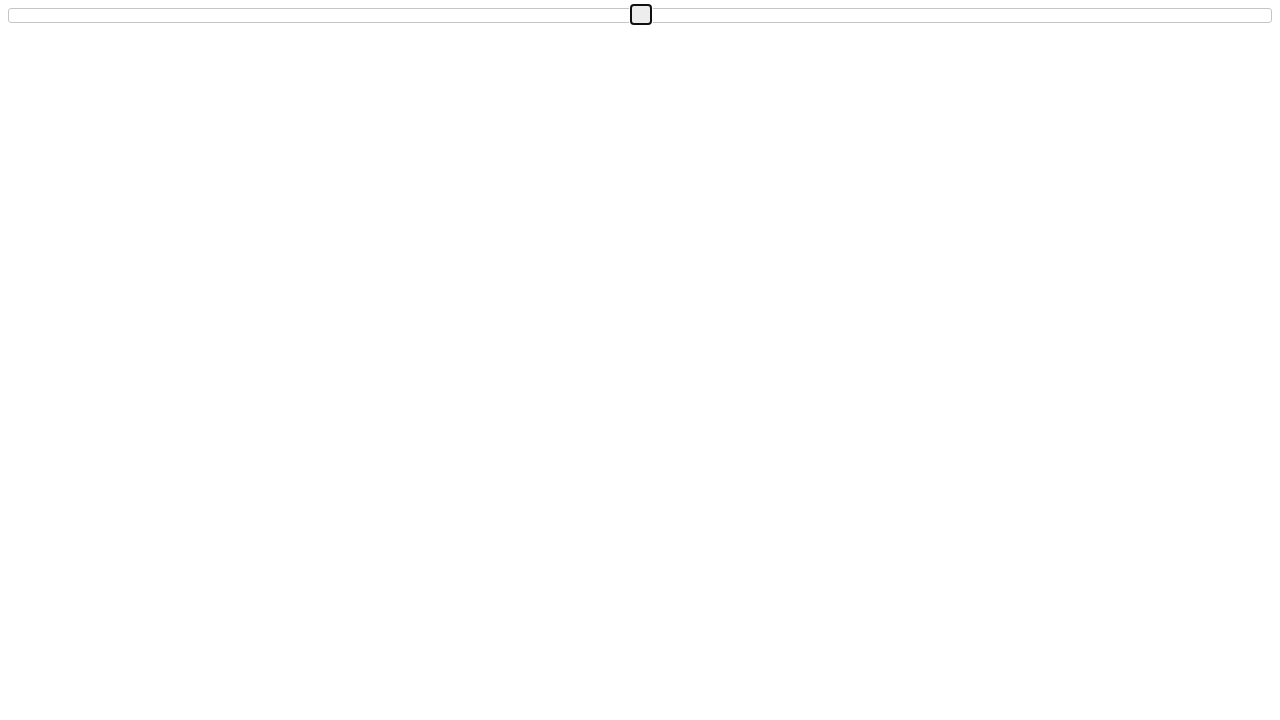